Tests JavaScript prompt dialog by clicking the third button, entering a name in the prompt, accepting it, and verifying the name appears in the result message

Starting URL: https://the-internet.herokuapp.com/javascript_alerts

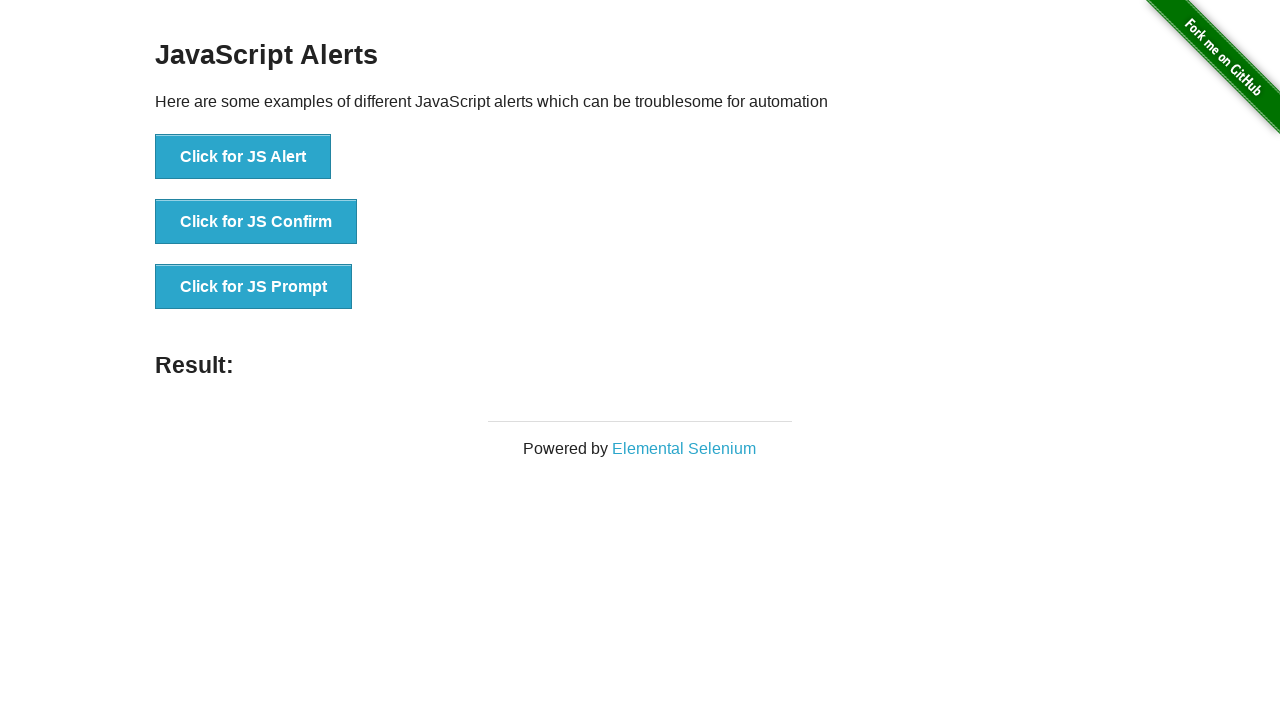

Set up dialog handler to accept prompt with 'Maria Santos'
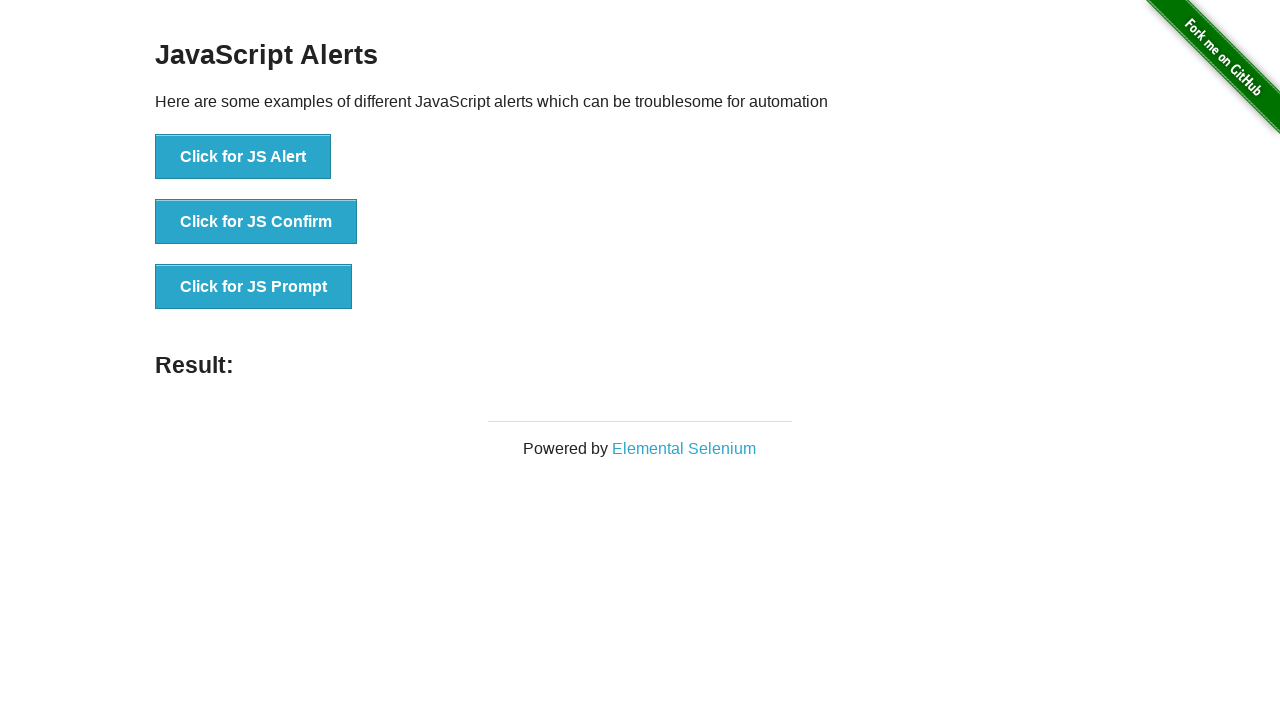

Clicked button to trigger JavaScript prompt dialog at (254, 287) on xpath=//*[text()='Click for JS Prompt']
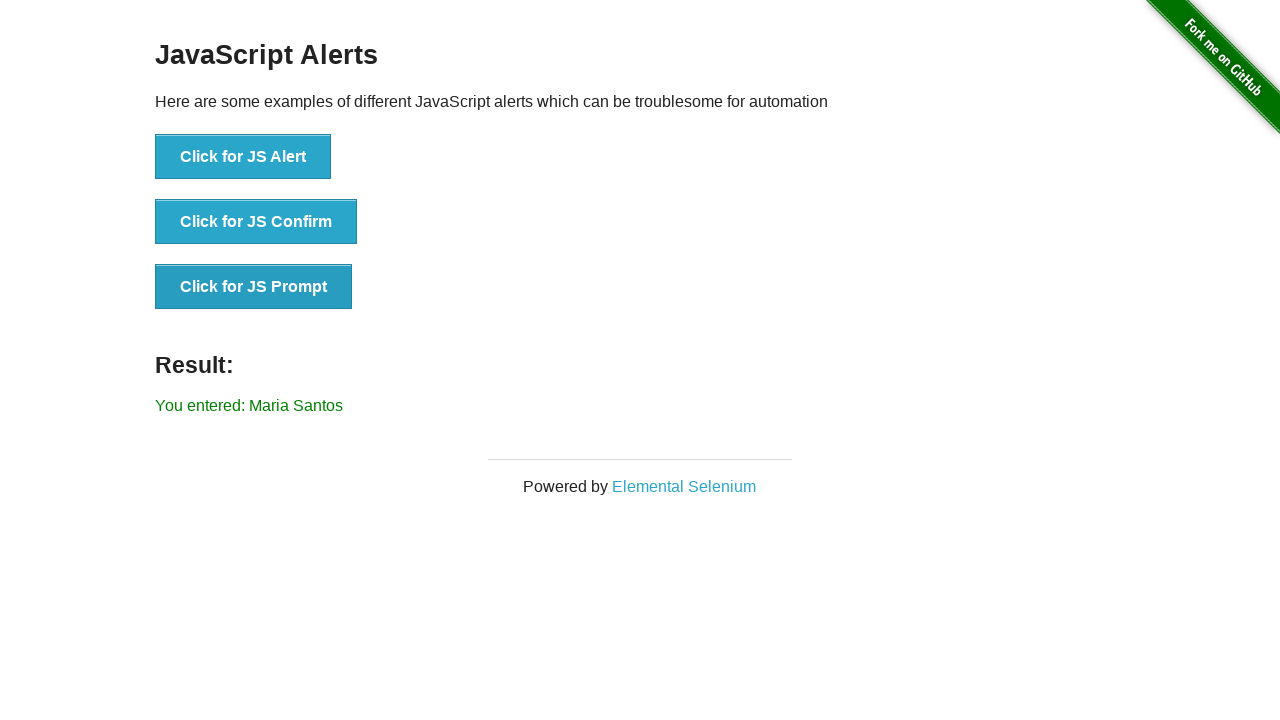

Result element loaded after dialog acceptance
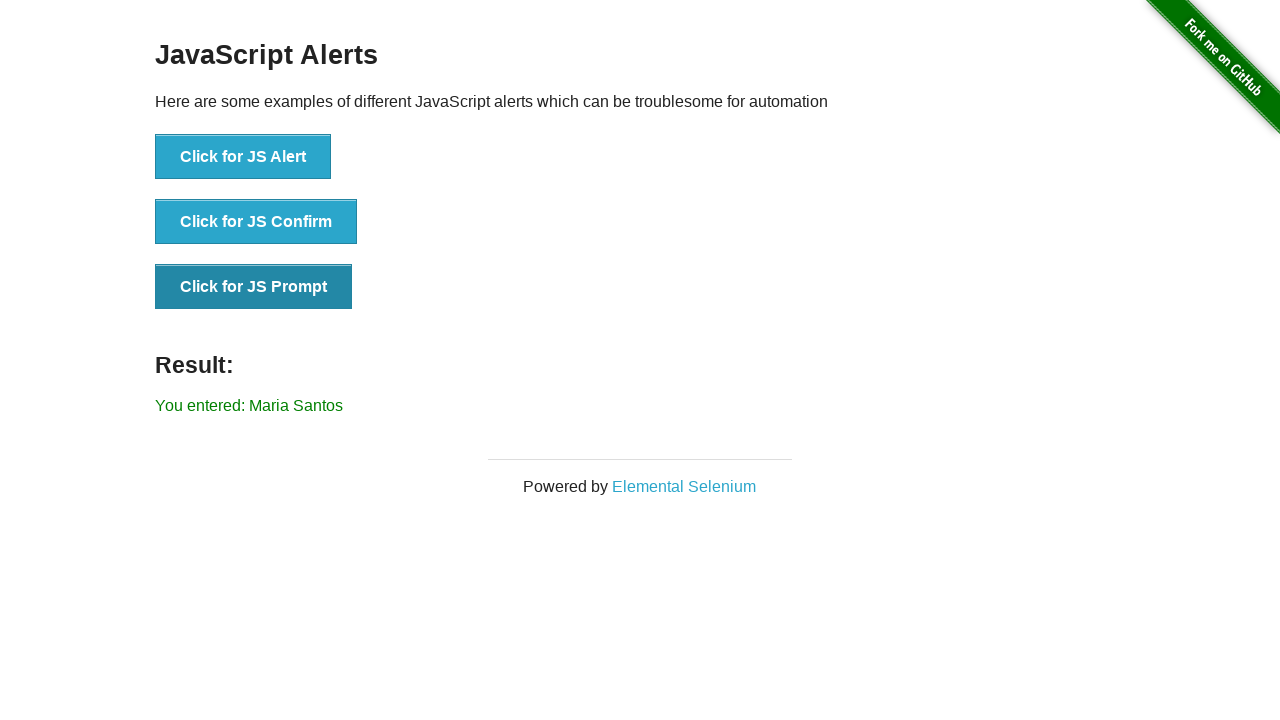

Retrieved result text from result element
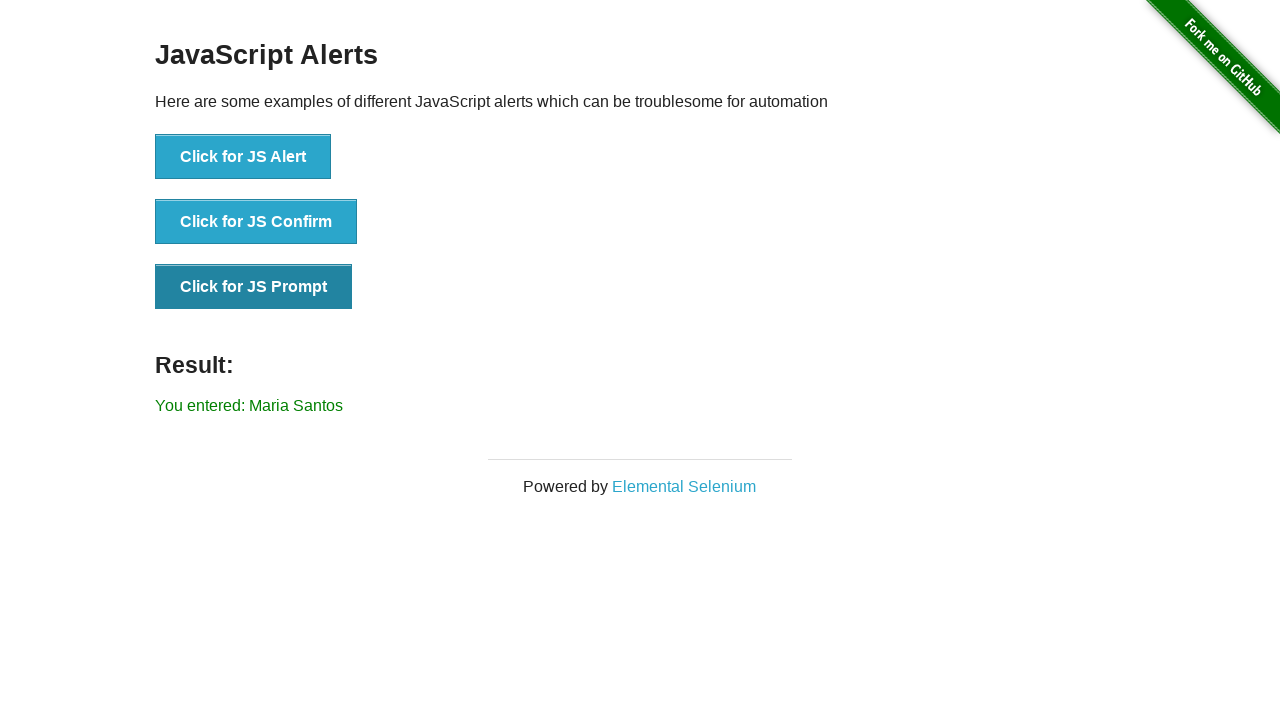

Verified 'Maria Santos' appears in the result message
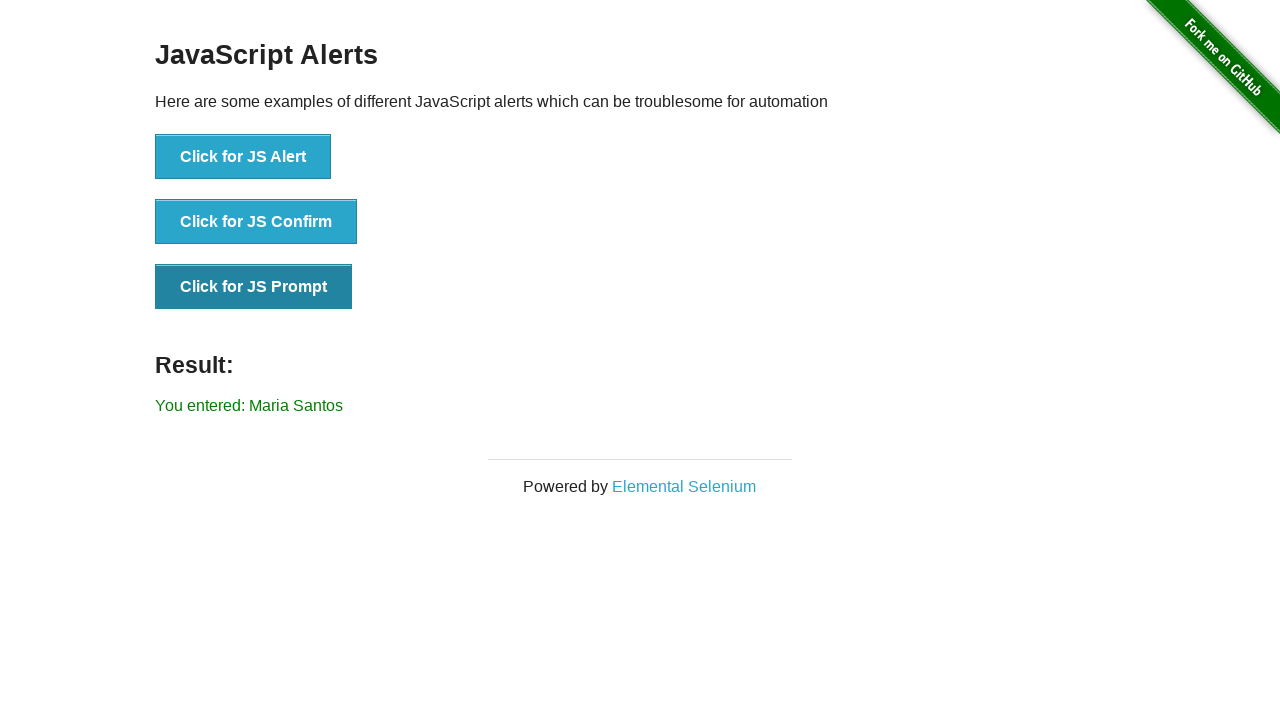

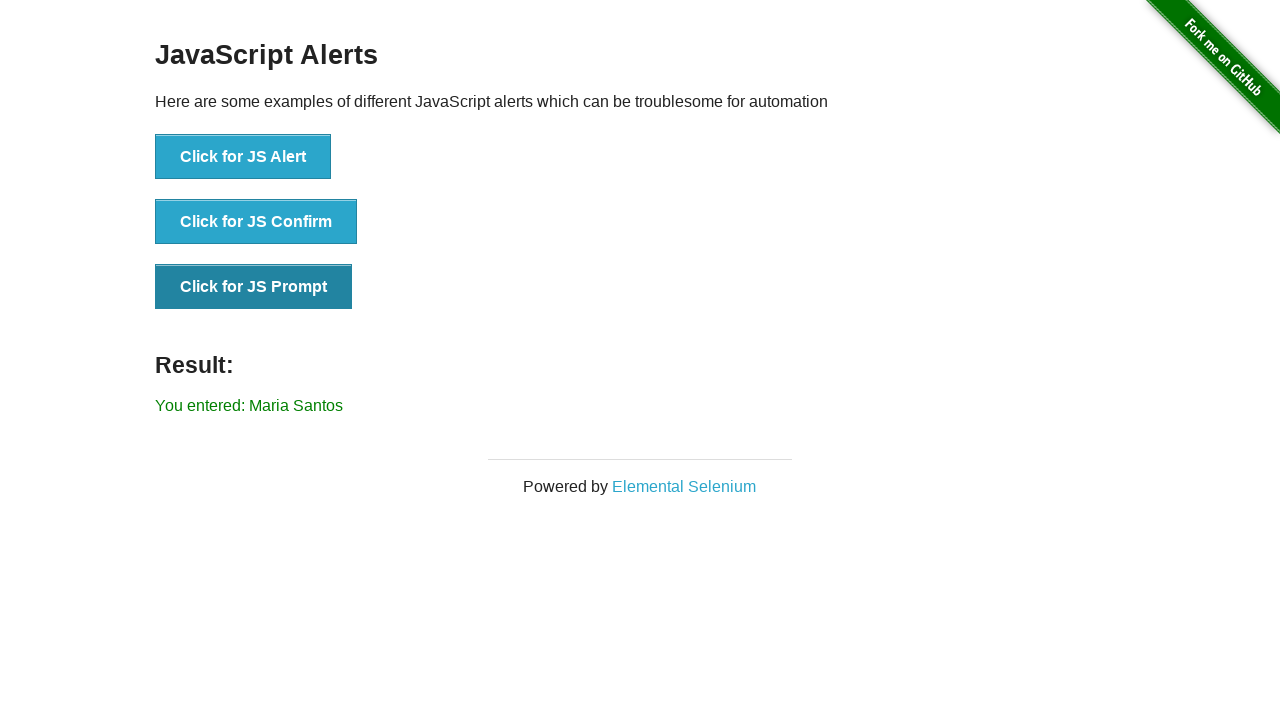